Opens a popup window and gets its title

Starting URL: http://omayo.blogspot.com/

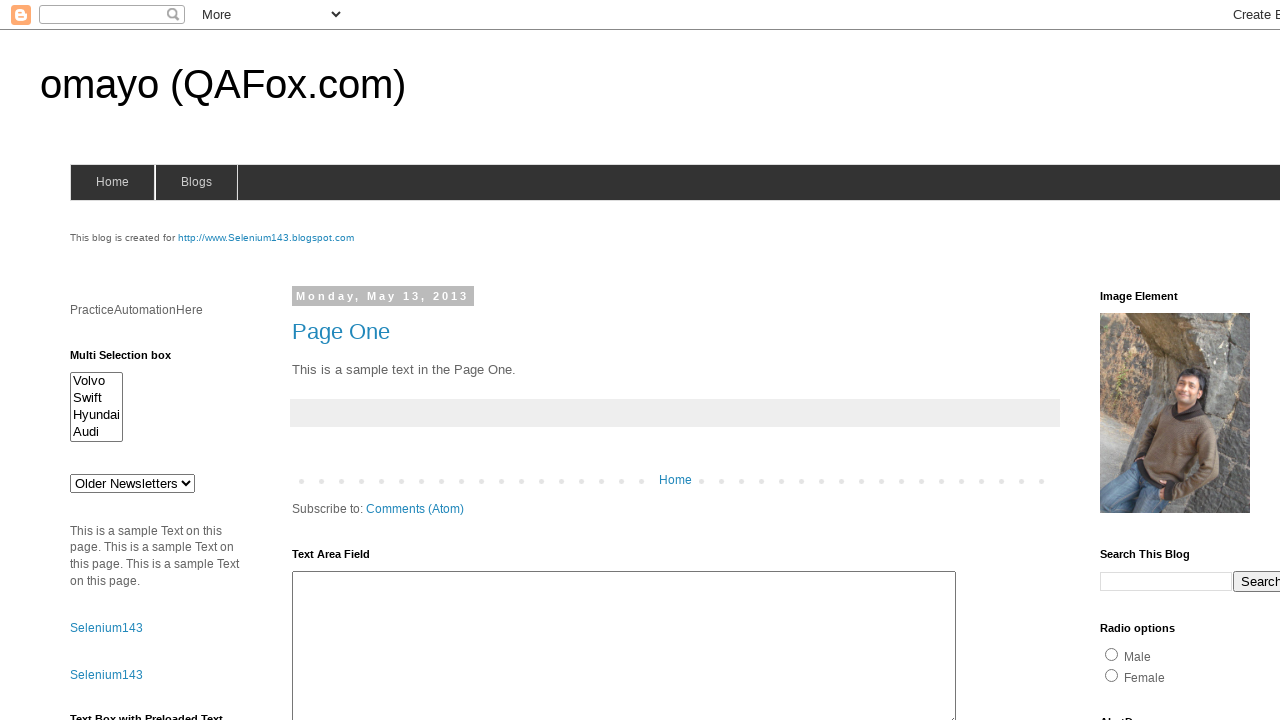

Clicked link to open popup window at (132, 360) on text='Open a popup window'
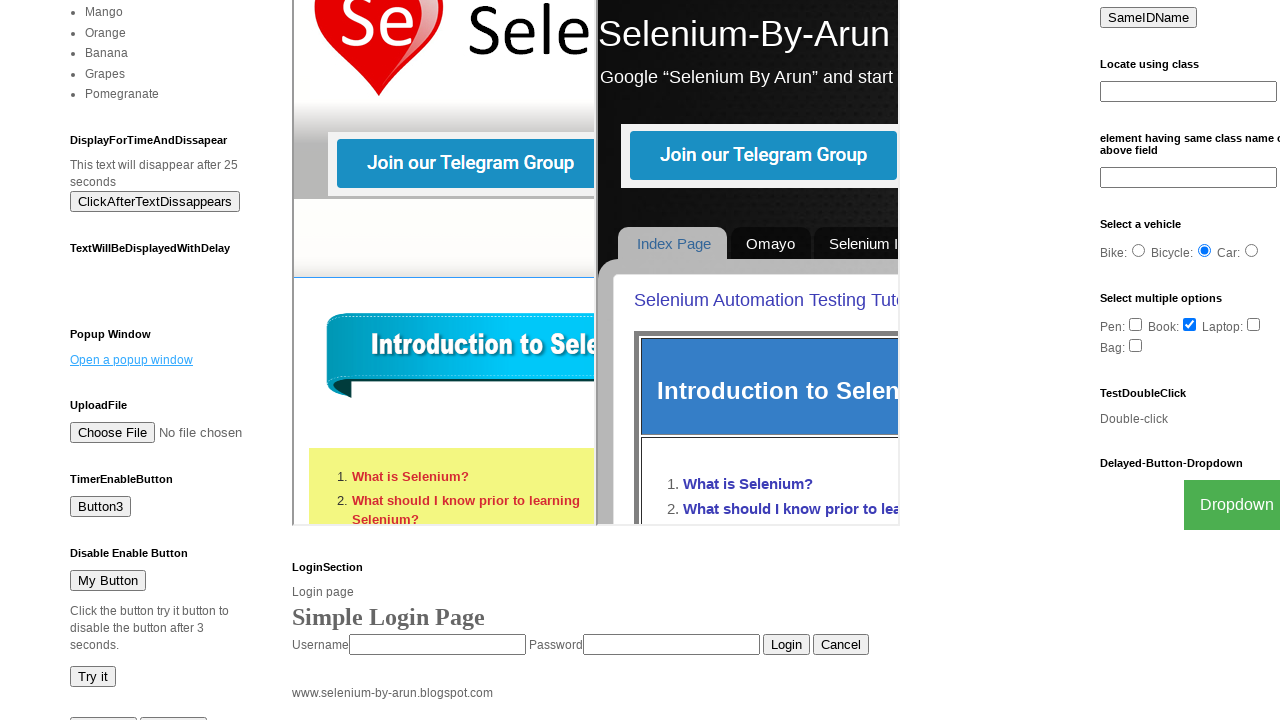

Popup window opened and reference obtained
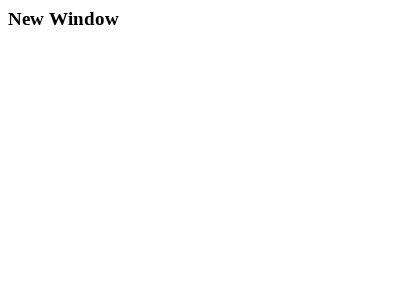

Retrieved popup window title: New Window
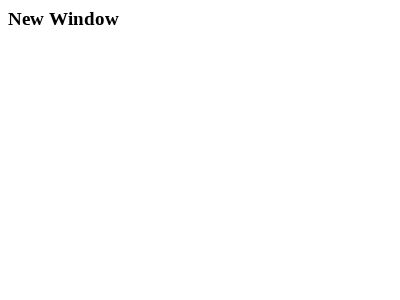

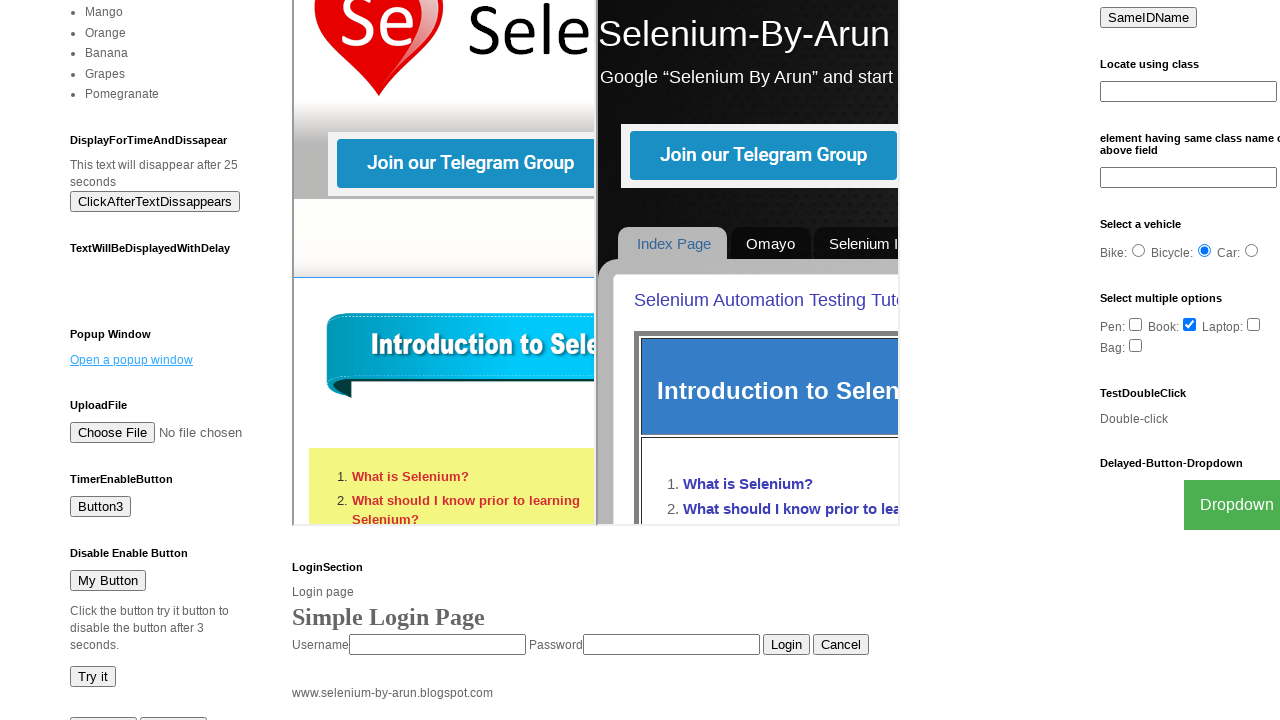